Tests error handling when reserve date is set to today, verifying the appropriate error message is displayed.

Starting URL: http://example.selenium.jp/reserveApp_Renewal/index.html

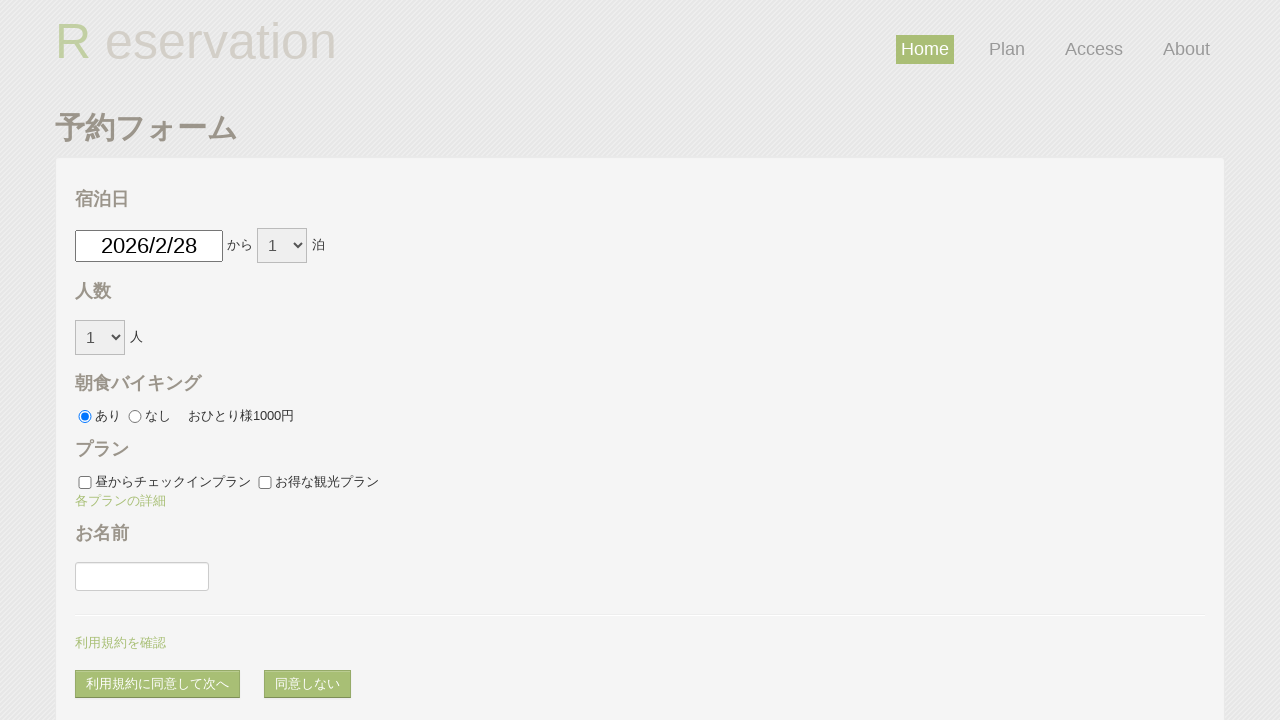

Filled date picker with today's date: 2026/02/28 on #datePick
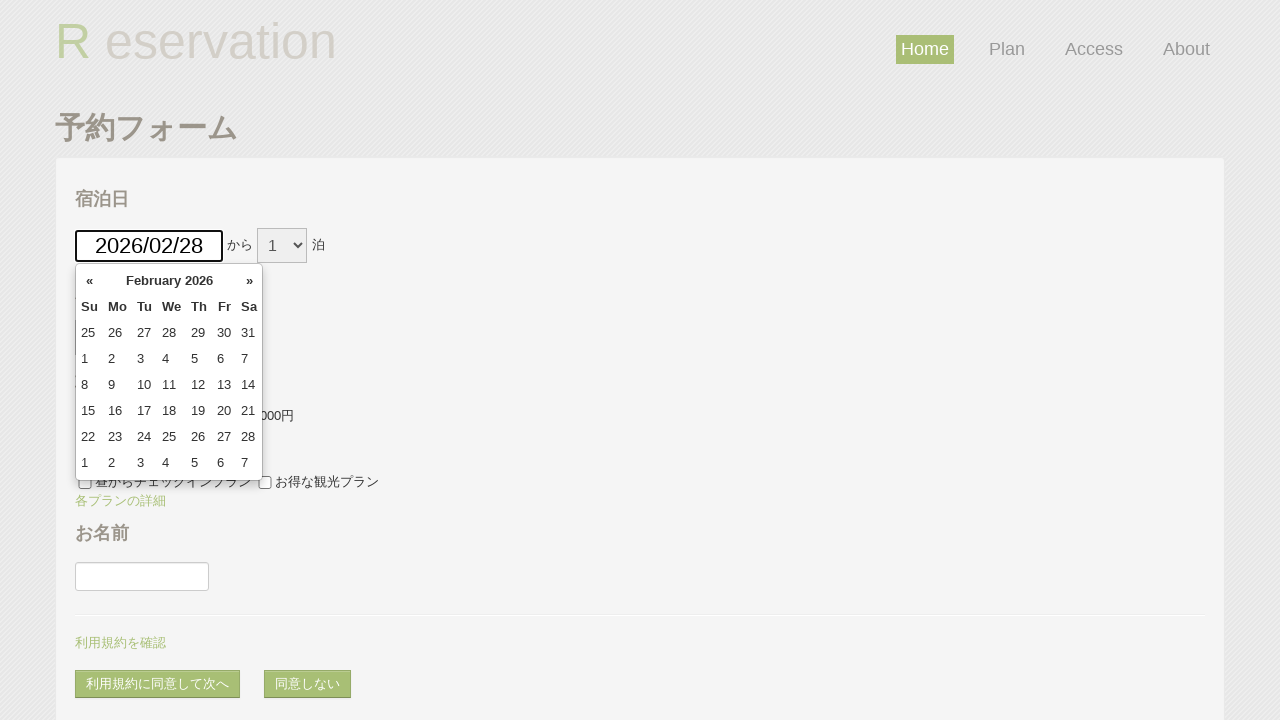

Closed datepicker if visible
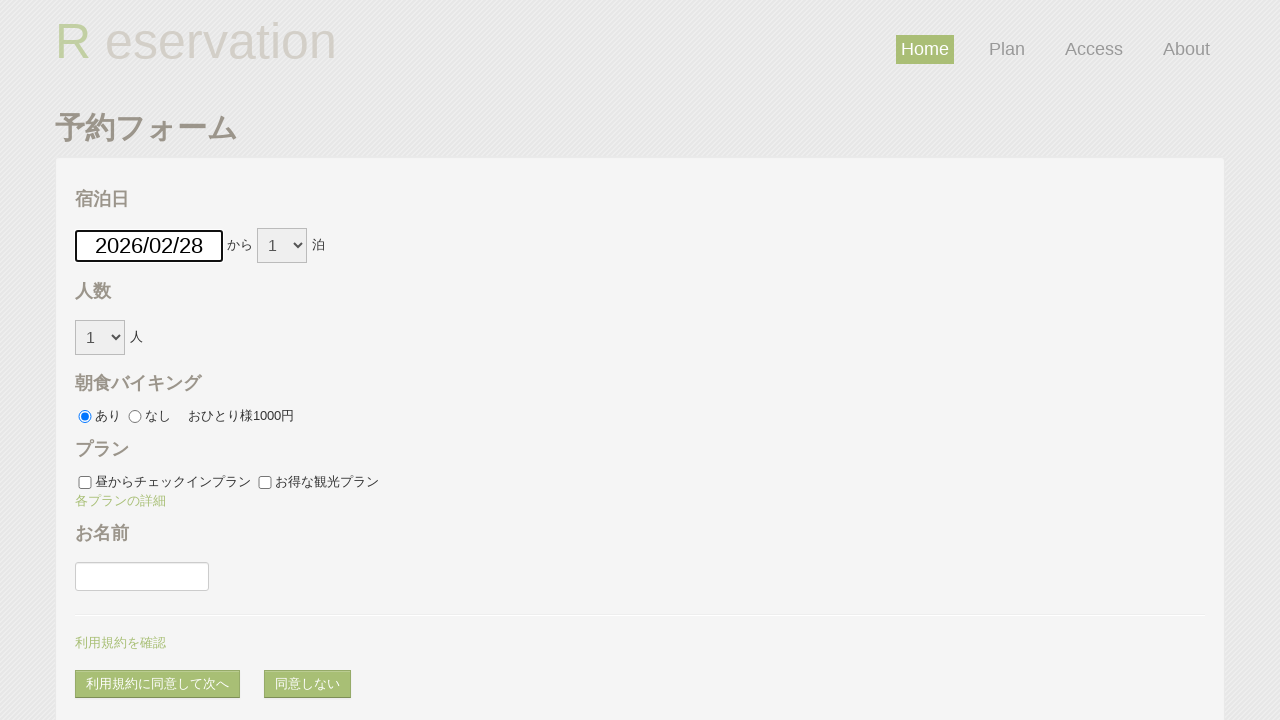

Selected reserve term option 1 on #reserve_term
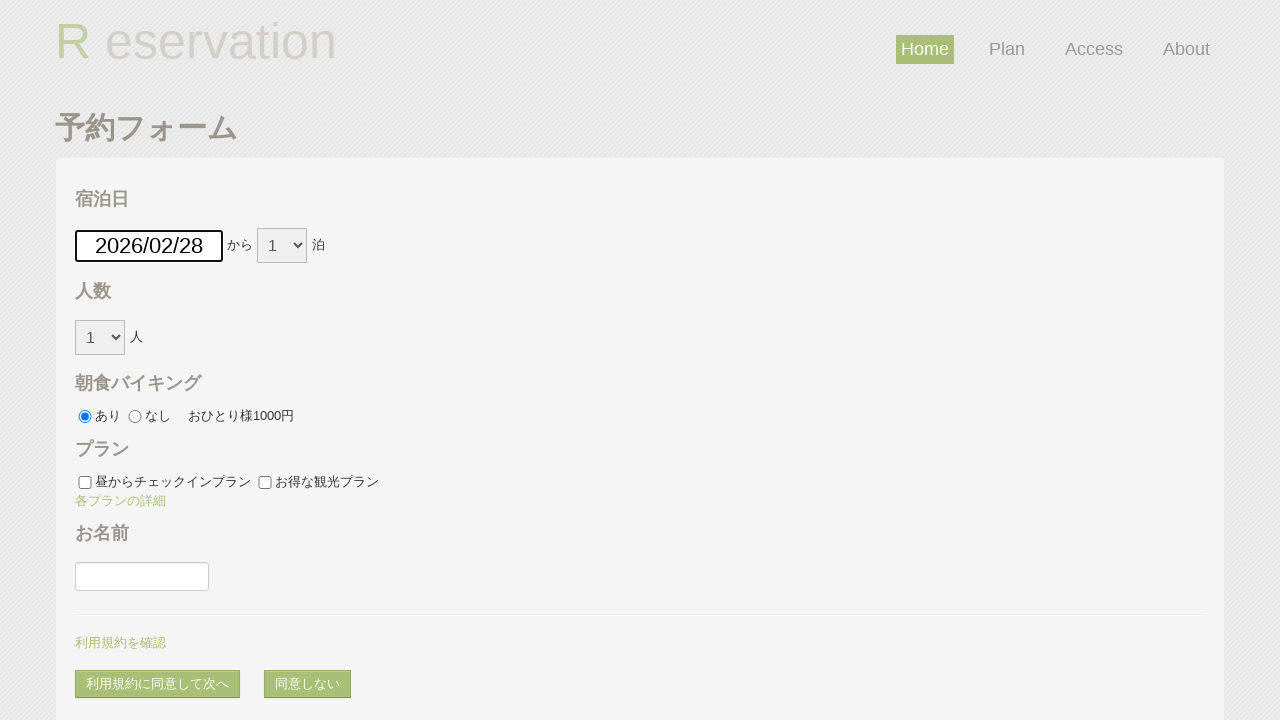

Selected headcount option 1 on #headcount
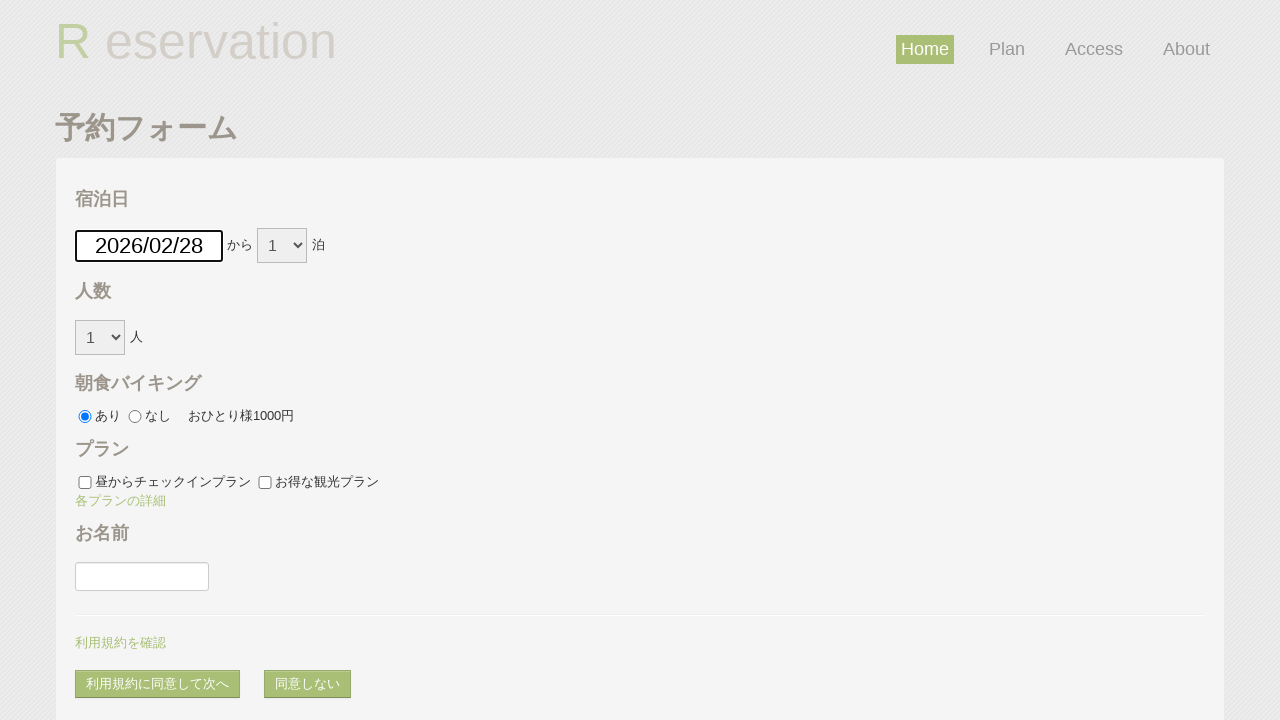

Checked breakfast option on #breakfast_on
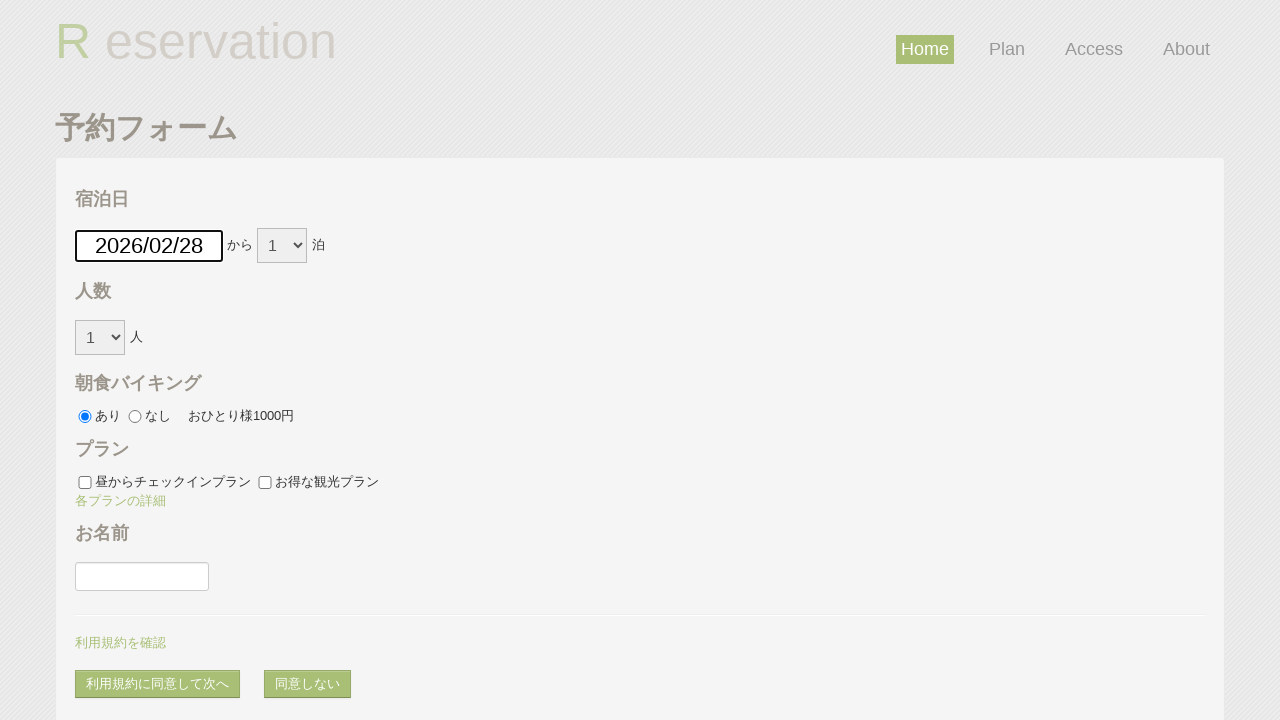

Checked plan A at (85, 483) on #plan_a
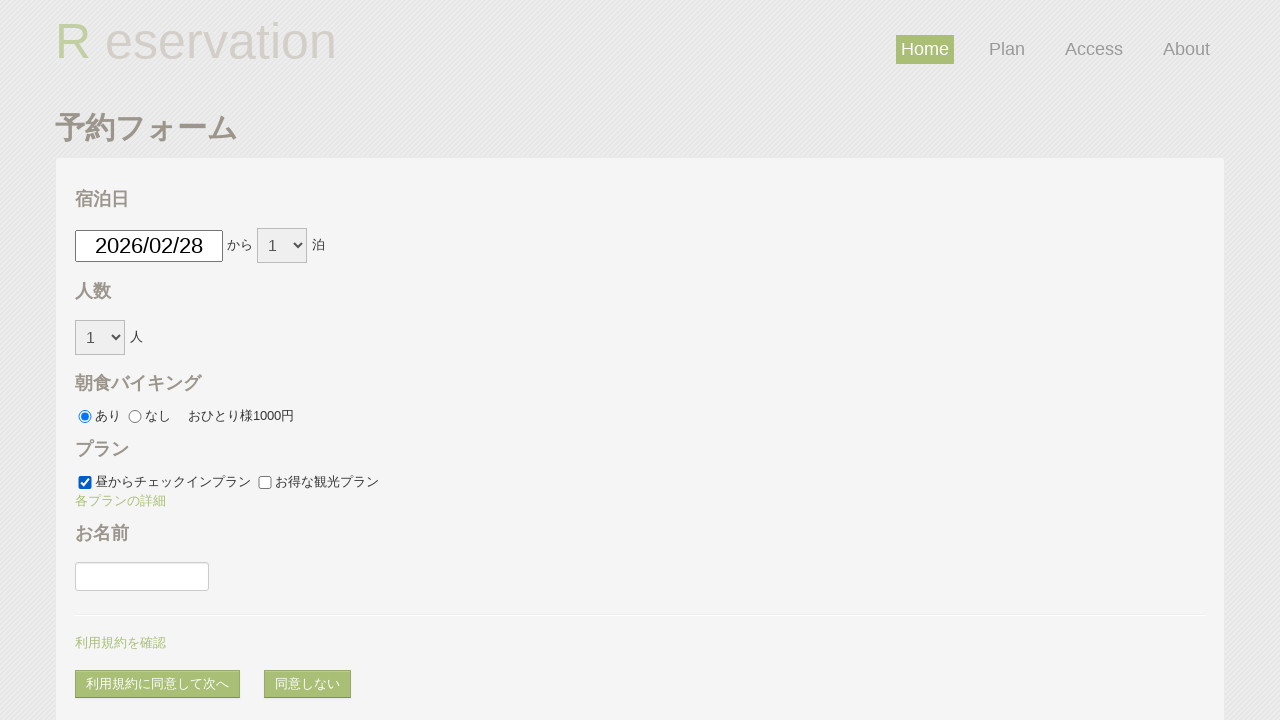

Checked plan B at (265, 483) on #plan_b
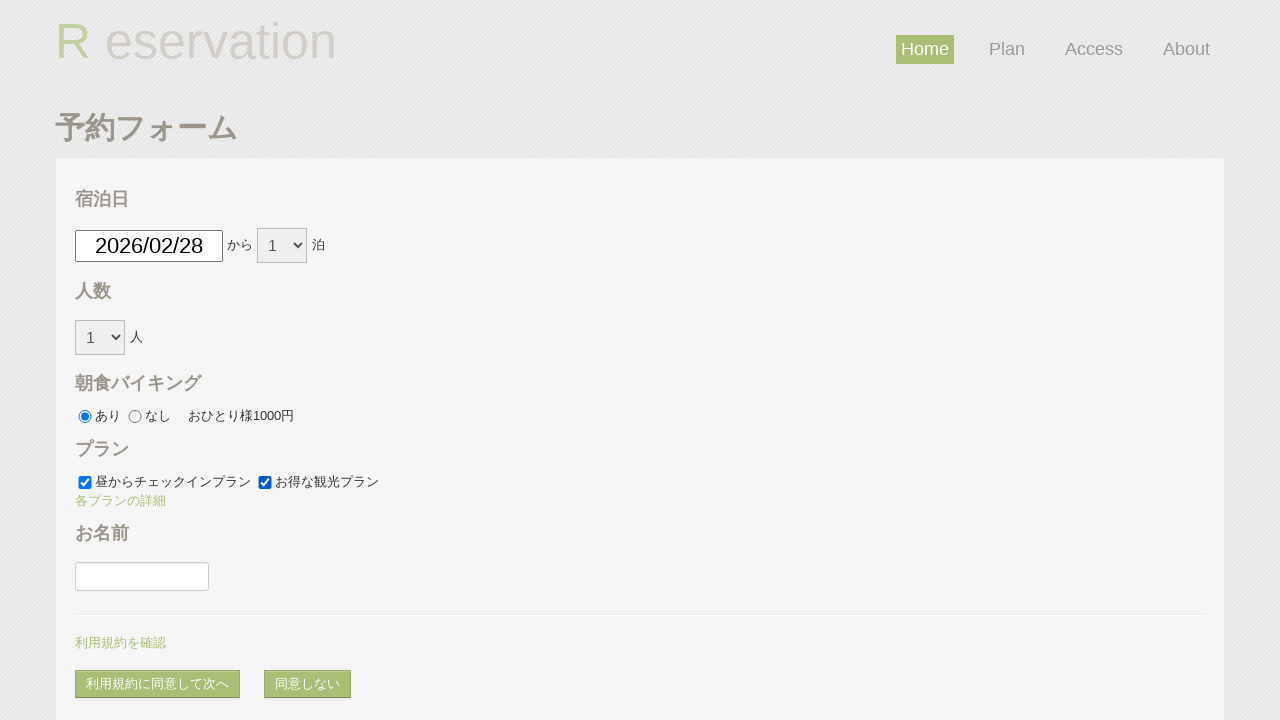

Filled guest name with '田中一郎' on #guestname
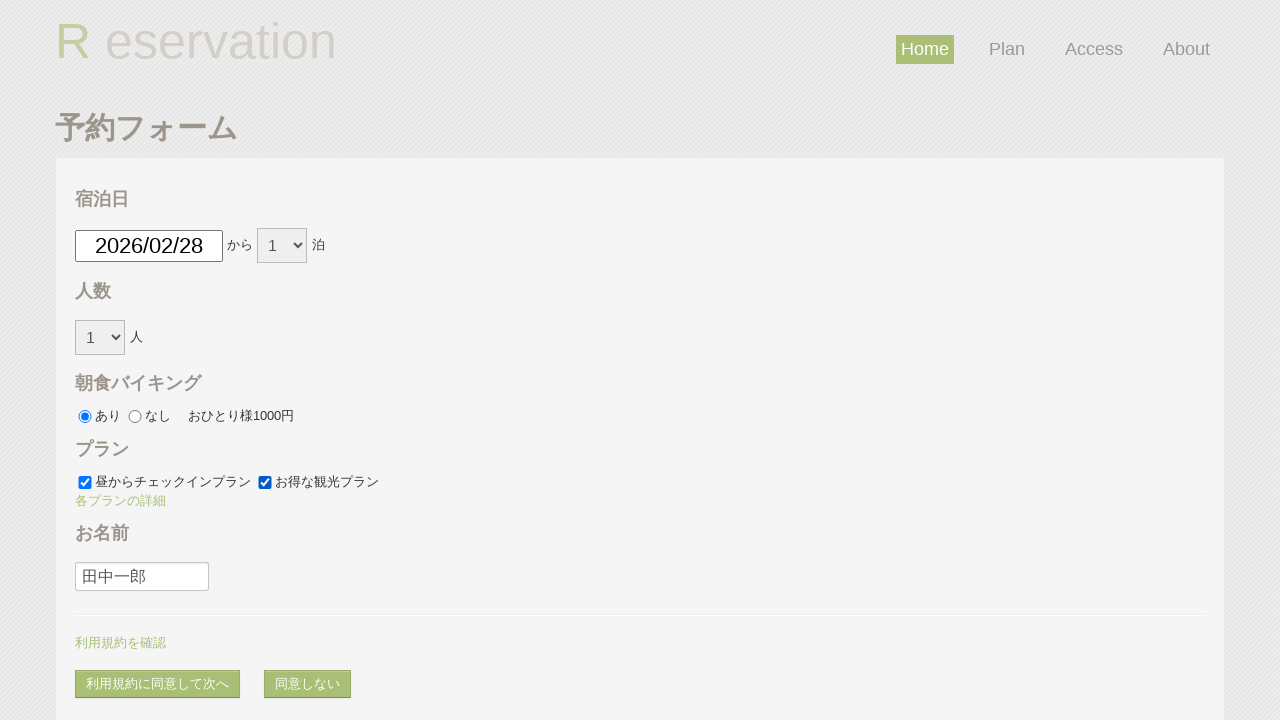

Clicked agree and go to next button at (158, 684) on #agree_and_goto_next
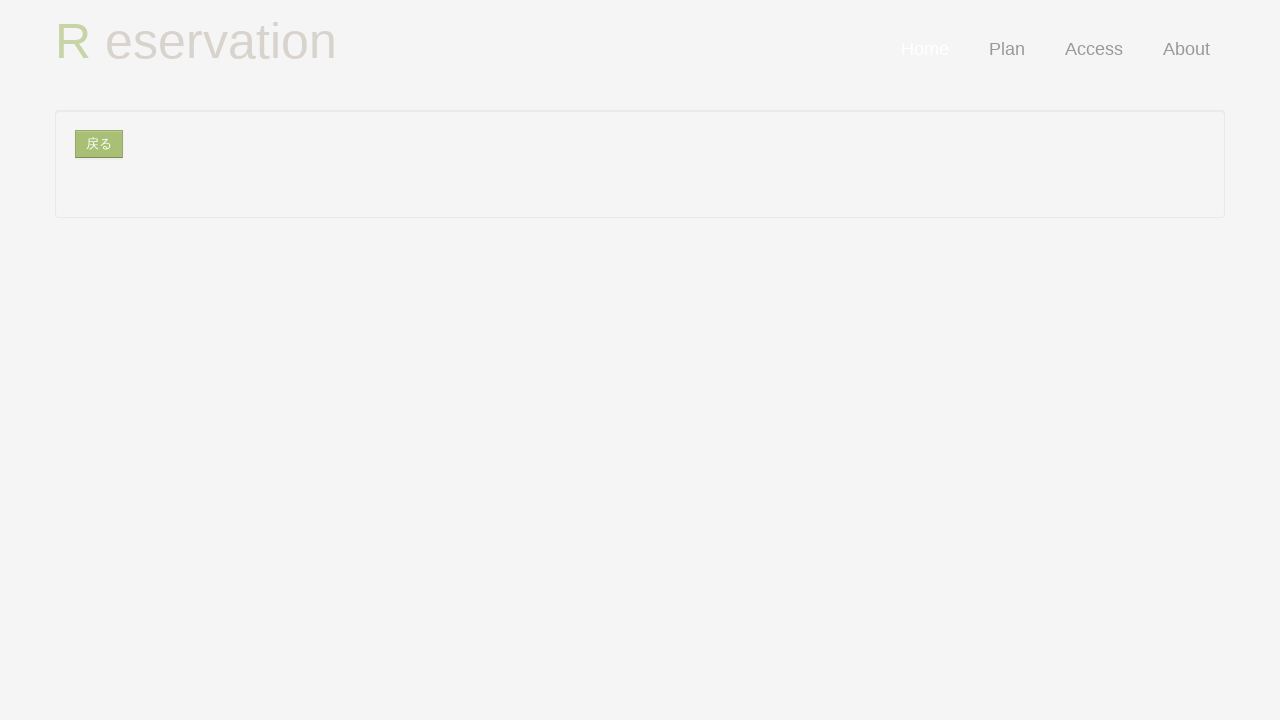

Error message displayed for invalid reservation date (today)
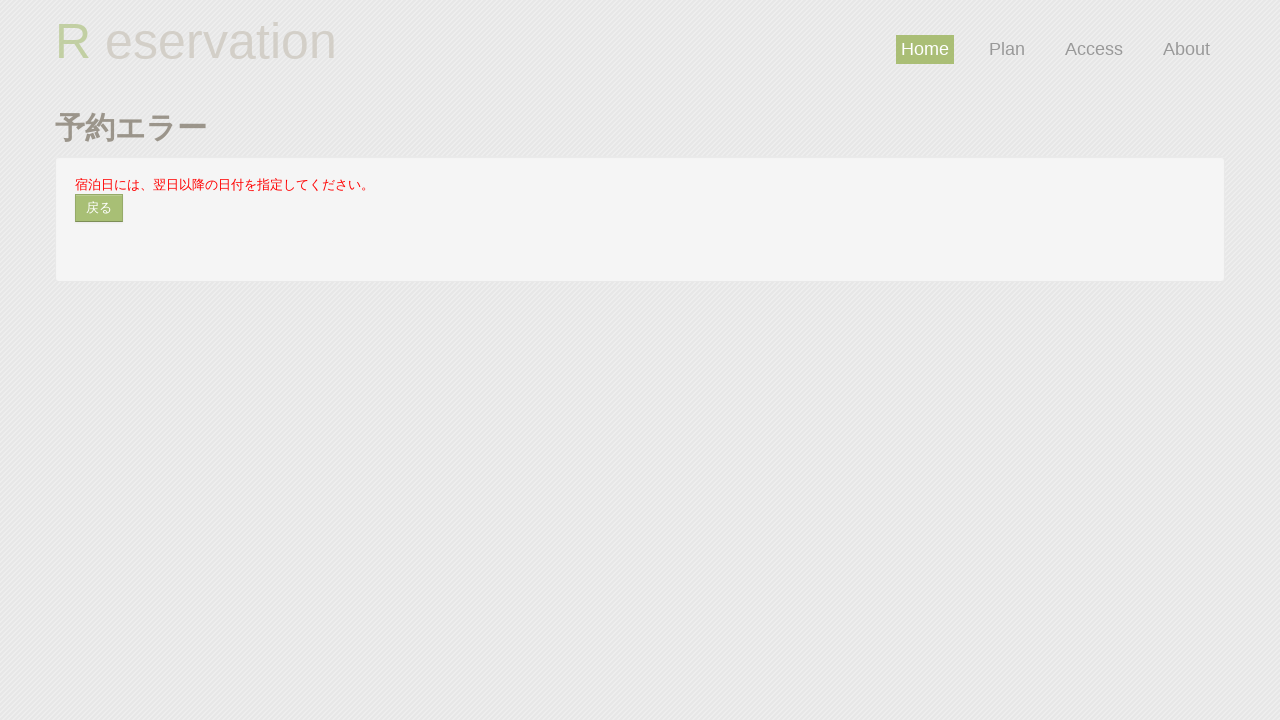

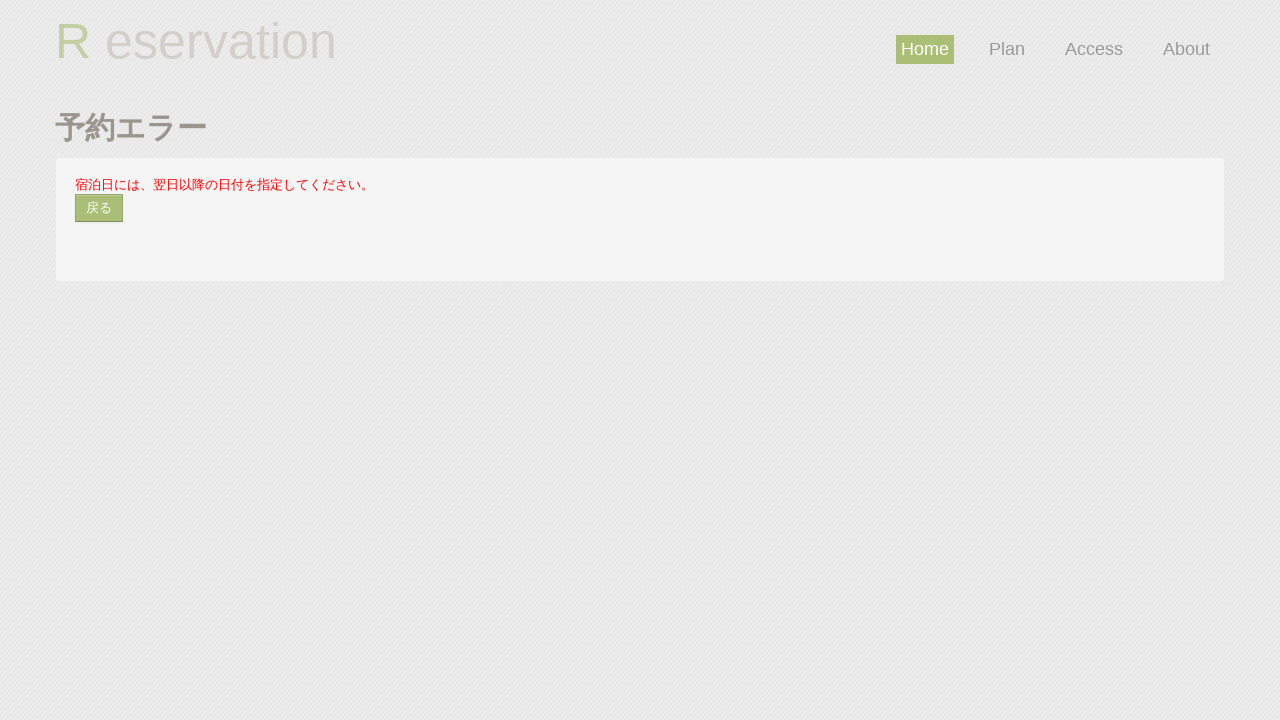